Tests various page scrolling techniques including scrolling to a specific element, scrolling to bottom/top of page using JavaScript, and using keyboard actions (Page Down, Ctrl+End) to navigate the page.

Starting URL: https://www.w3schools.com/html/html_tables.asp

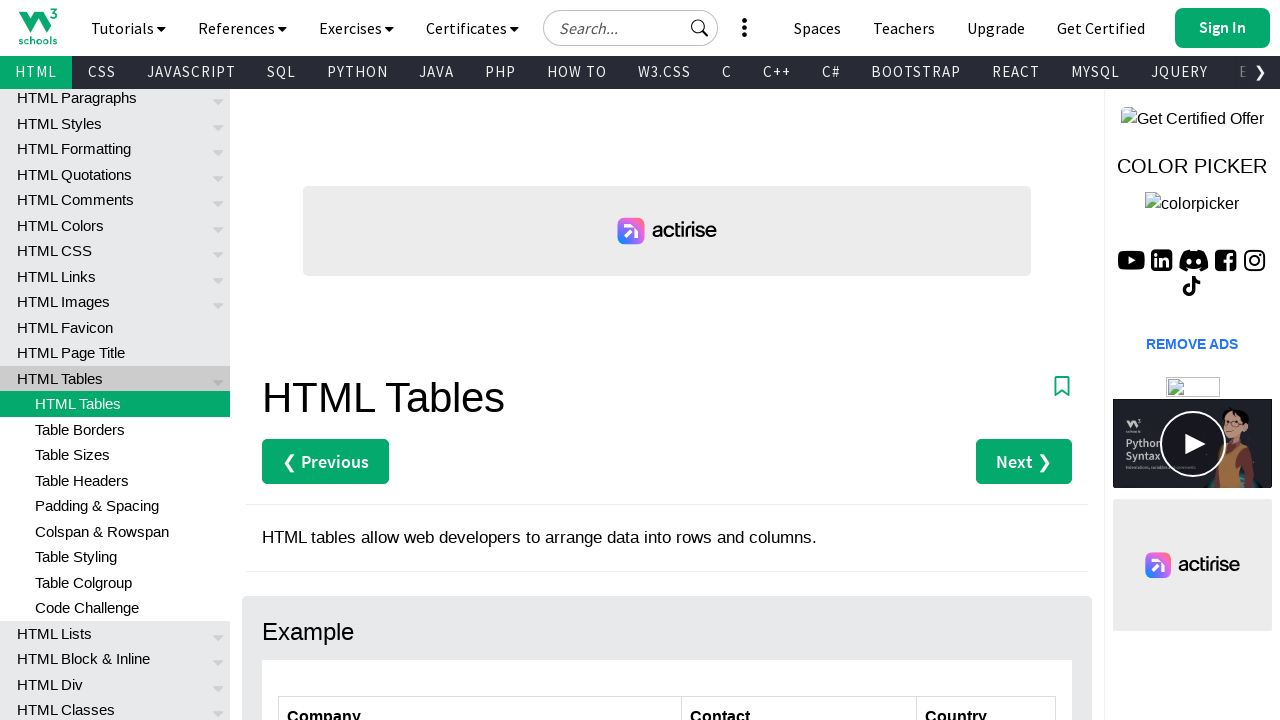

Waited for 'HTML Table Tags' heading element to be present
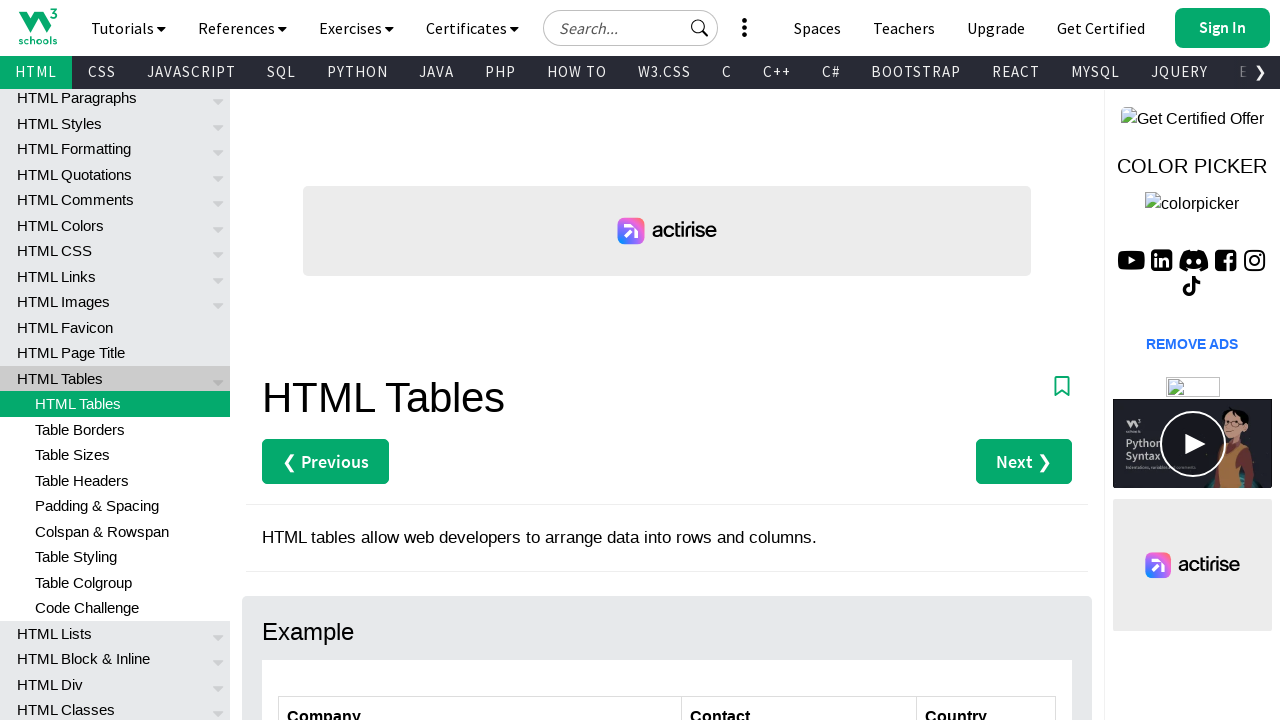

Scrolled 'HTML Table Tags' heading into view
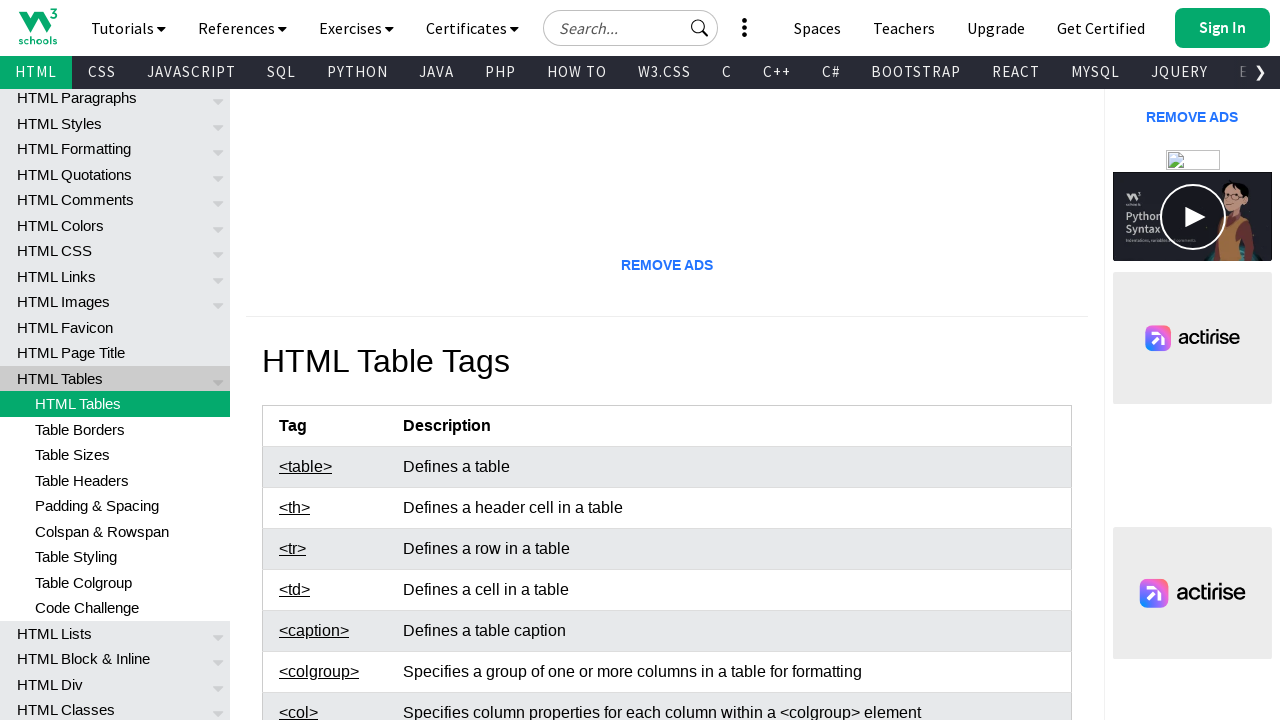

Scrolled to bottom of page using JavaScript
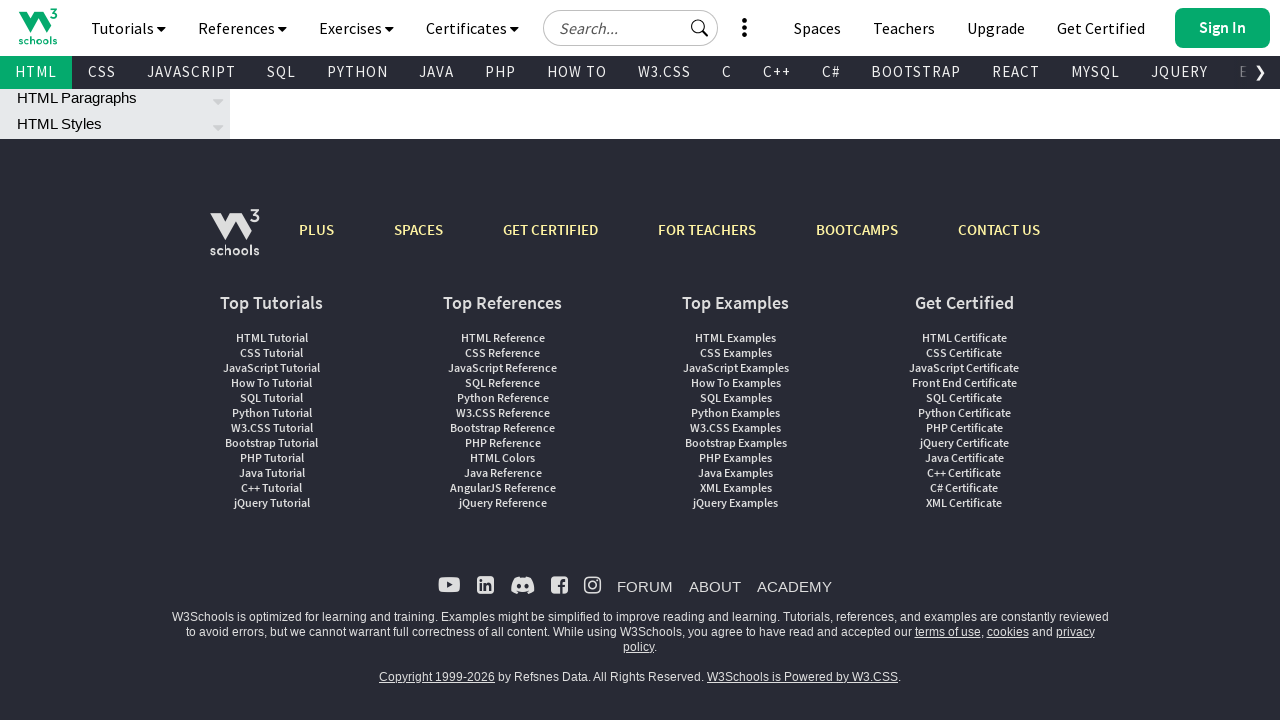

Scrolled to top of page using JavaScript
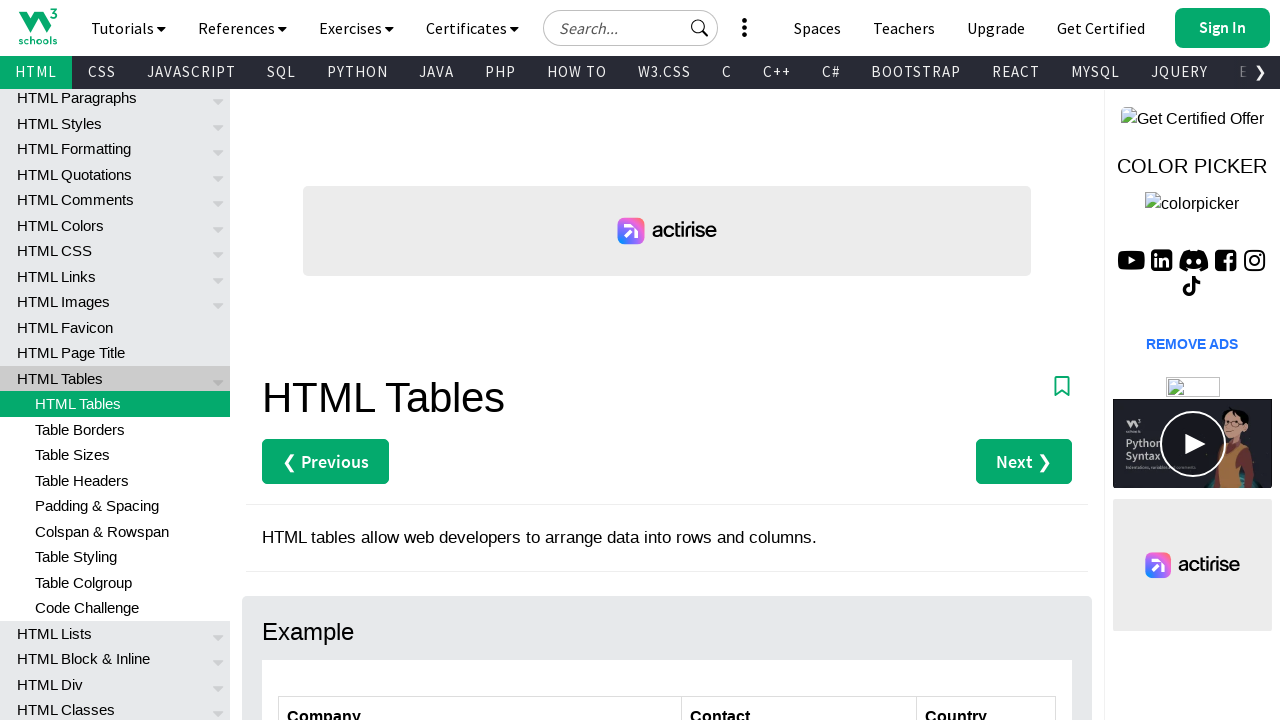

Pressed PageDown key to scroll down
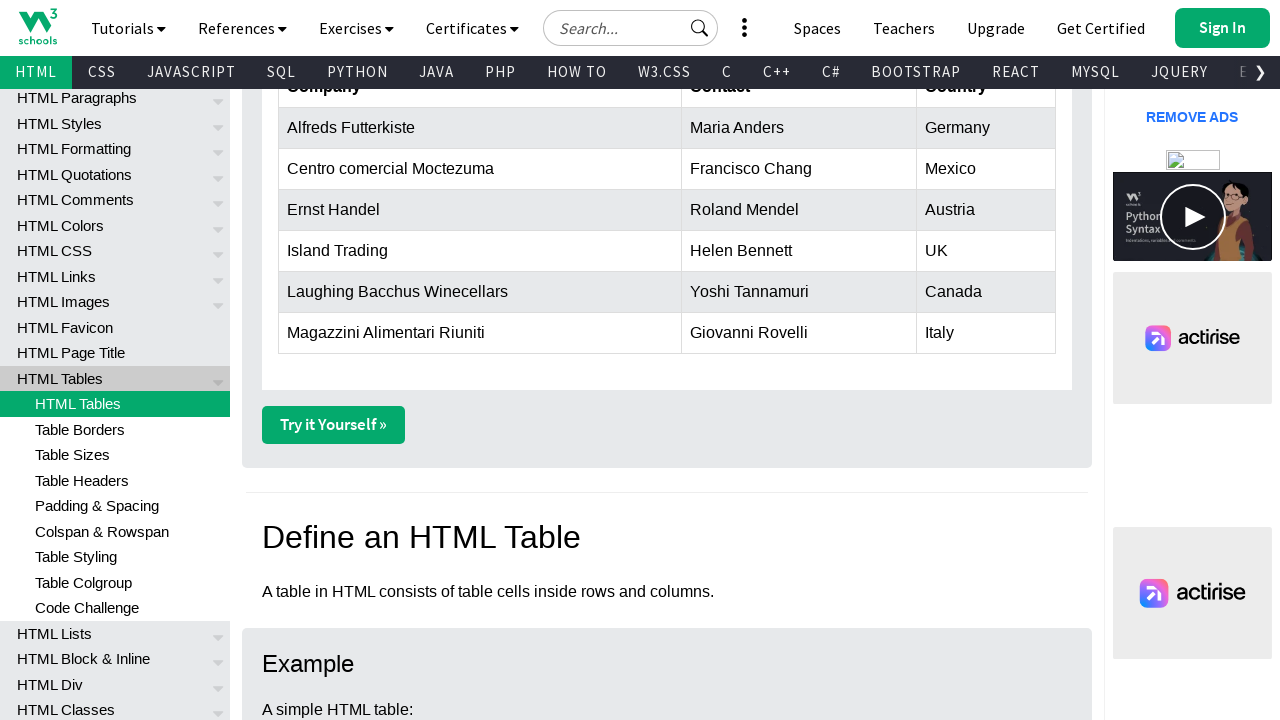

Pressed Ctrl+End to scroll to absolute bottom of page
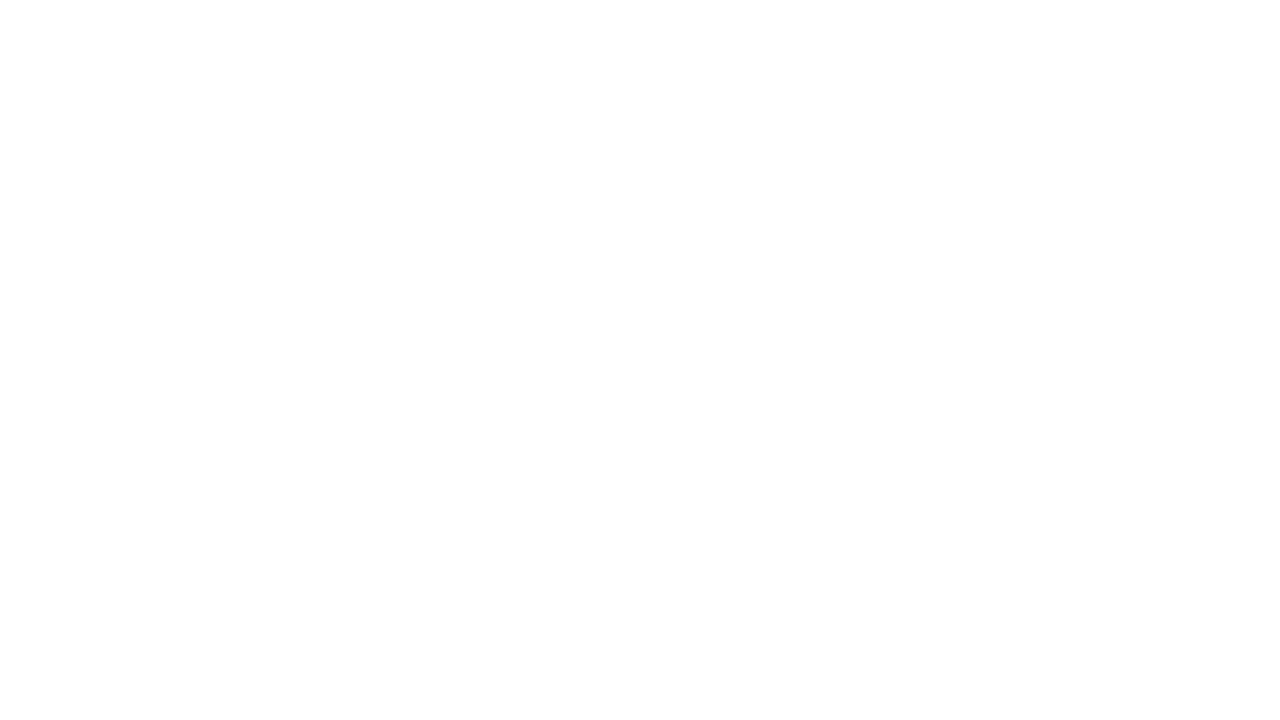

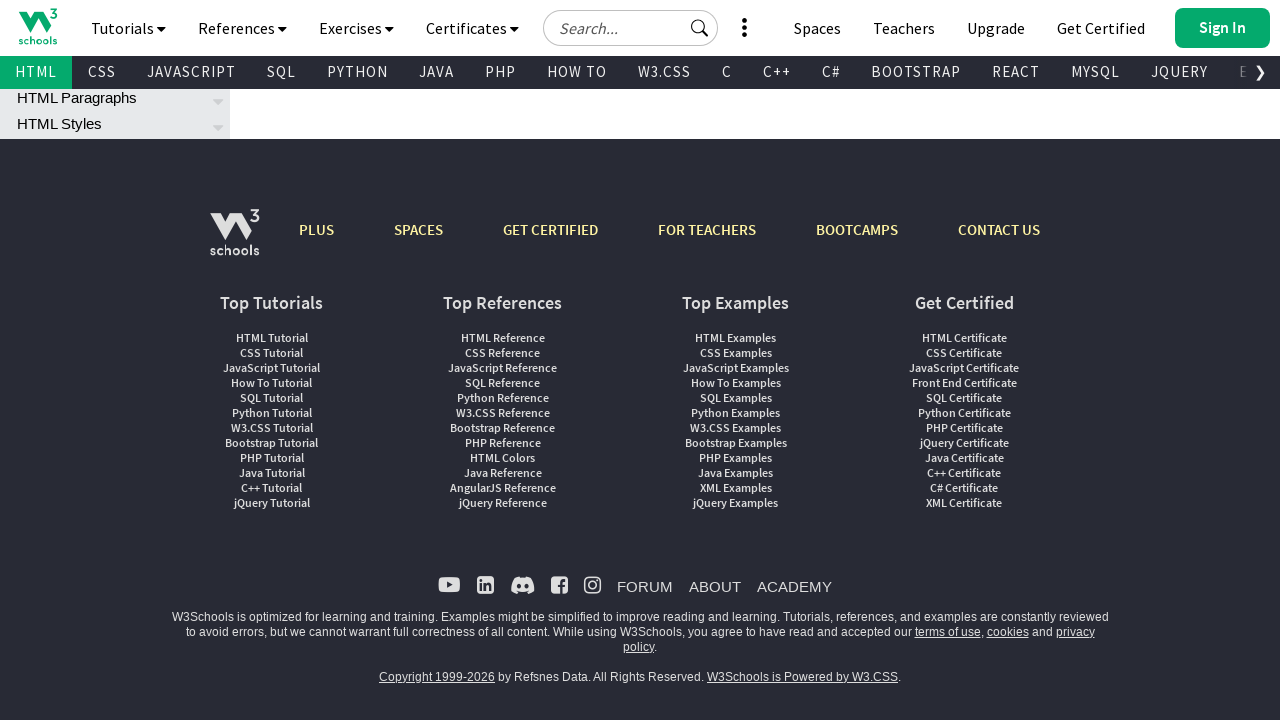